Tests drag and drop functionality on jQueryUI demo page by switching to an iframe and dragging an element to a drop target

Starting URL: https://jqueryui.com/droppable/

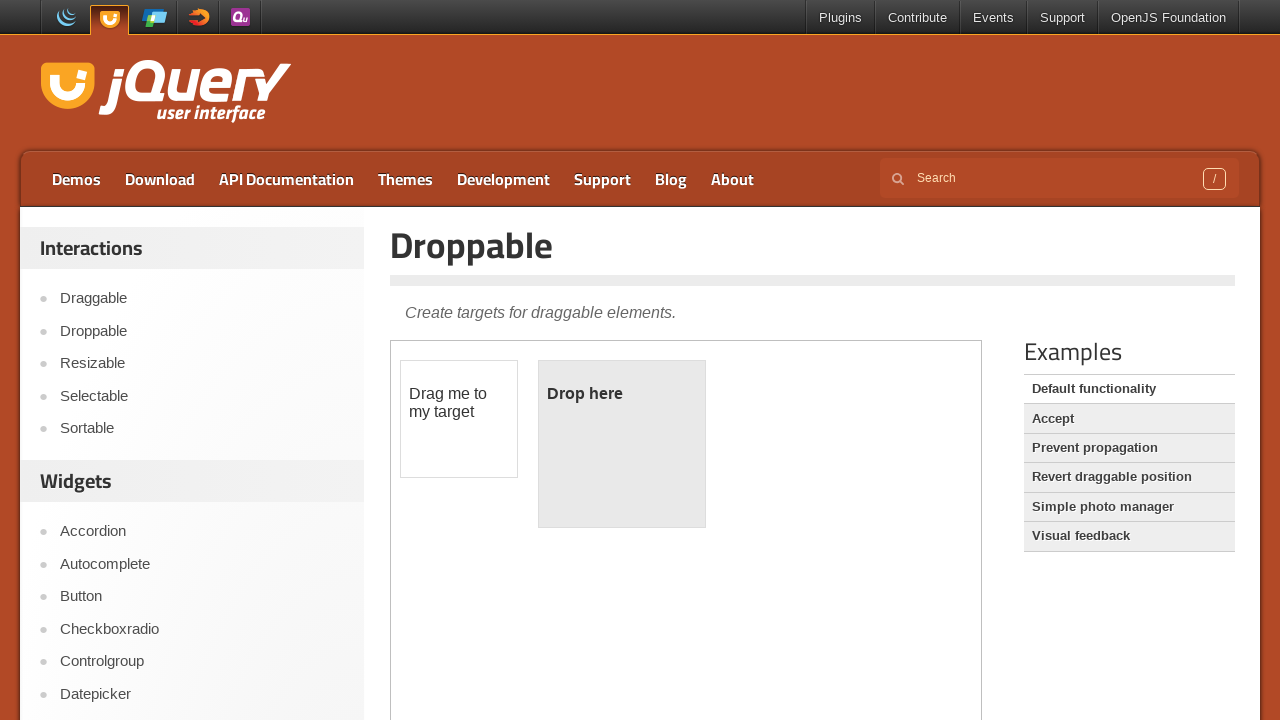

Navigated to jQueryUI droppable demo page
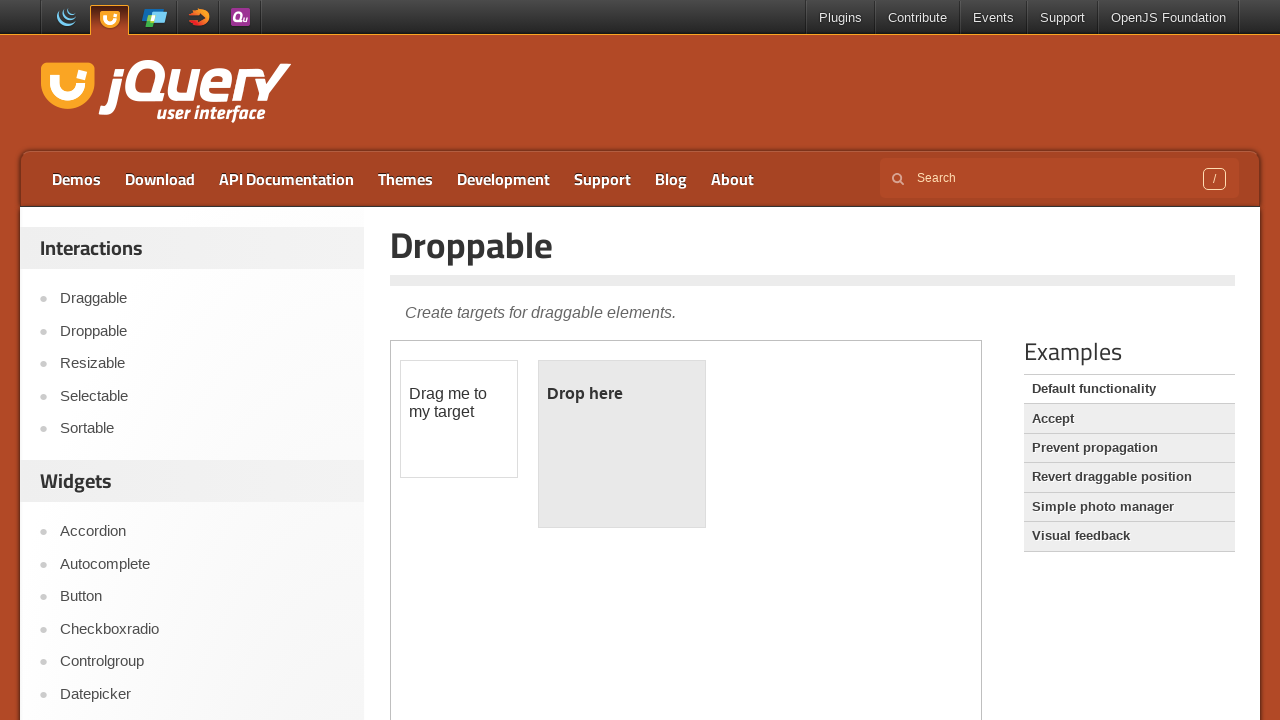

Located and switched to demo iframe
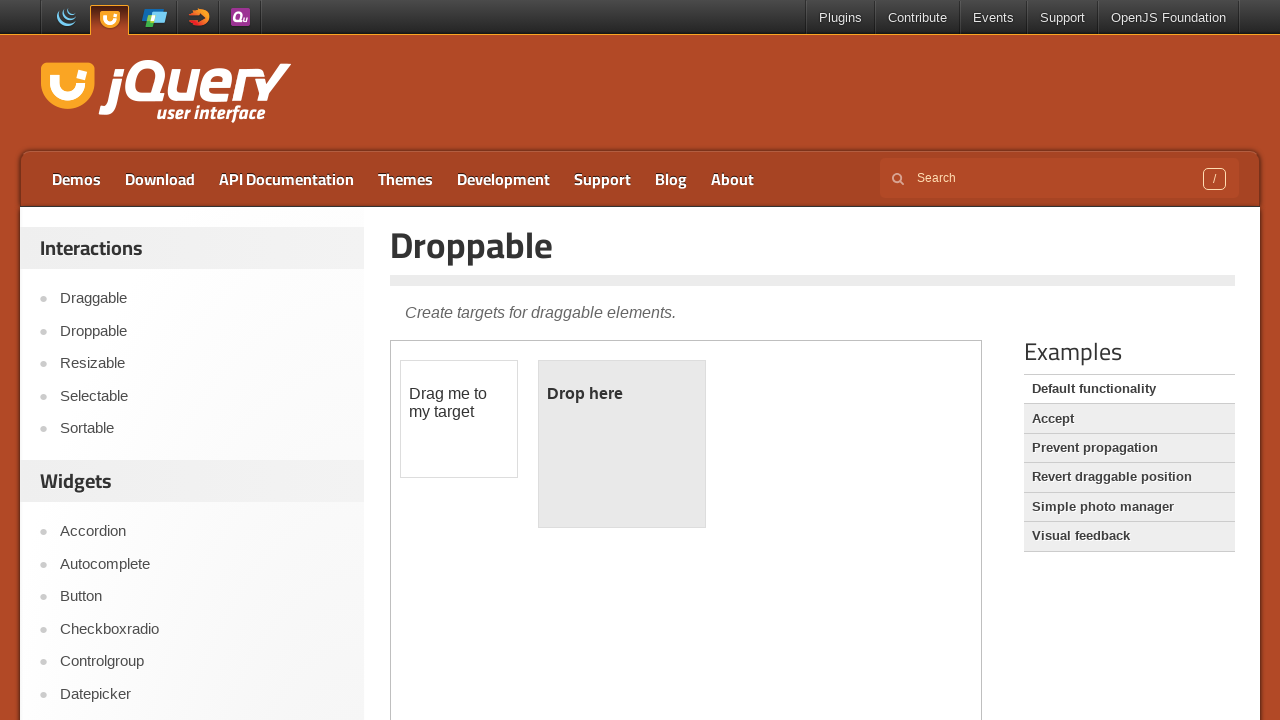

Located draggable element within iframe
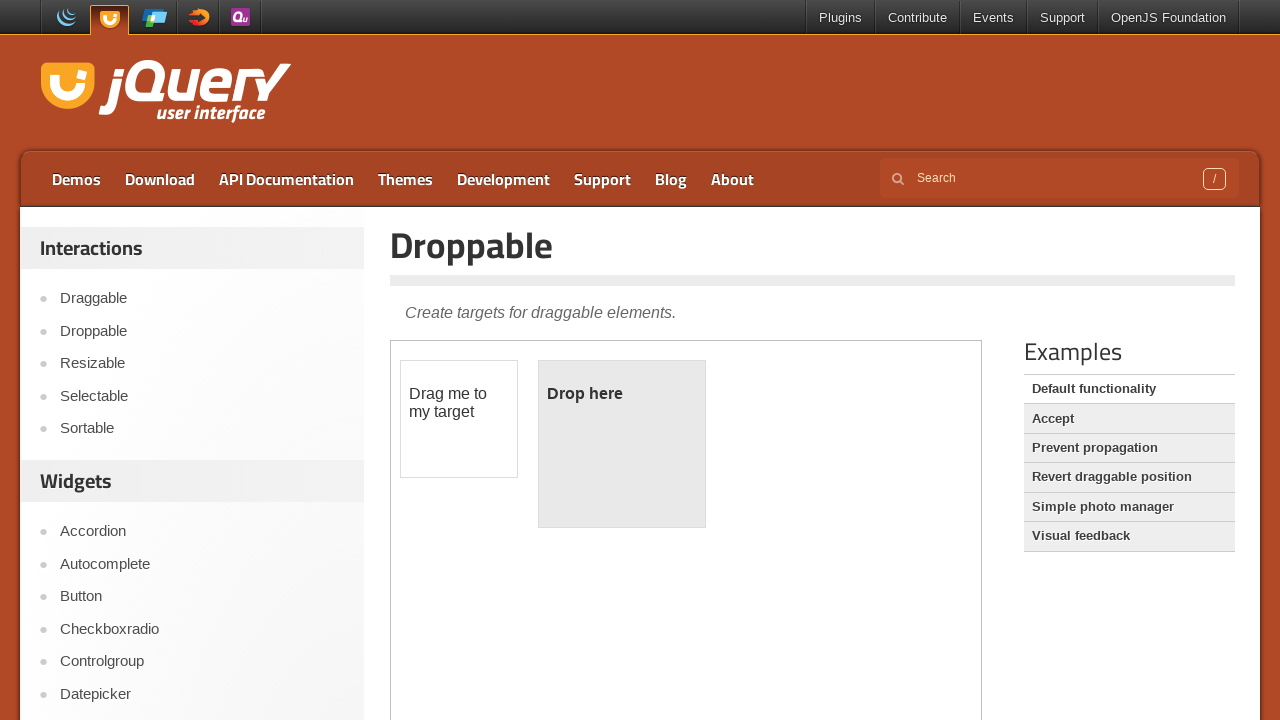

Located droppable target element within iframe
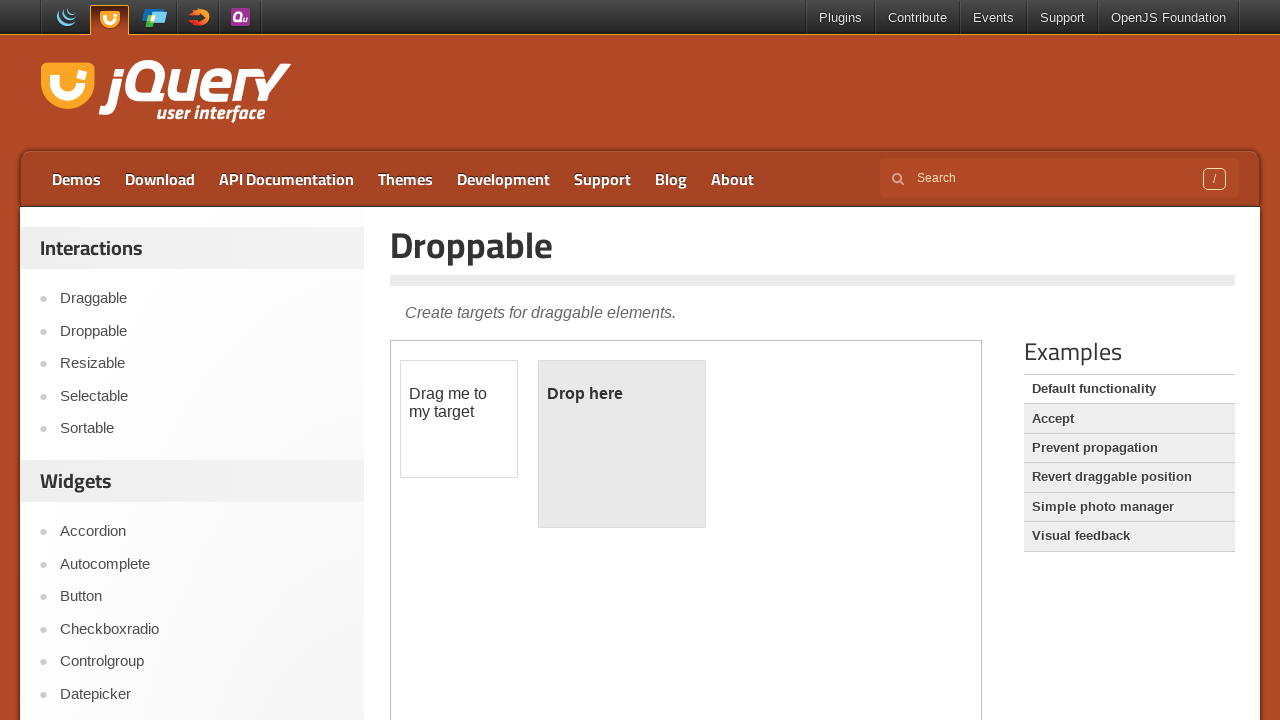

Dragged element to drop target - drag and drop completed at (622, 444)
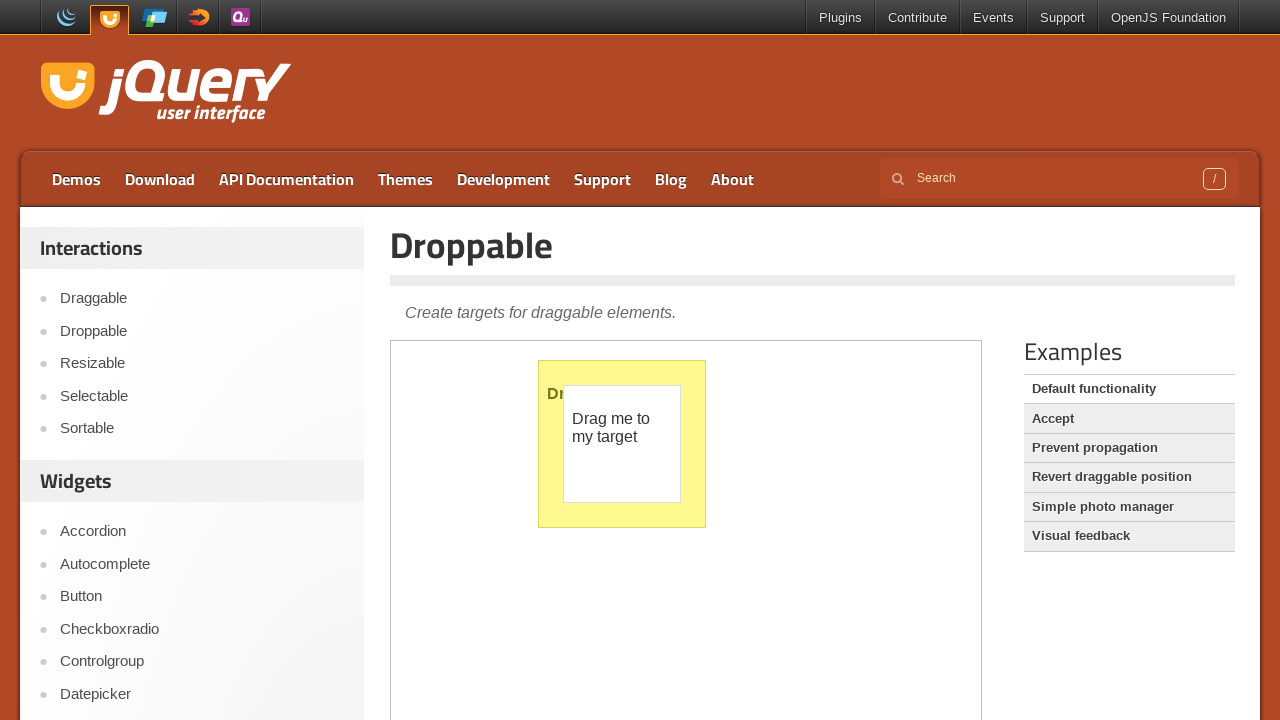

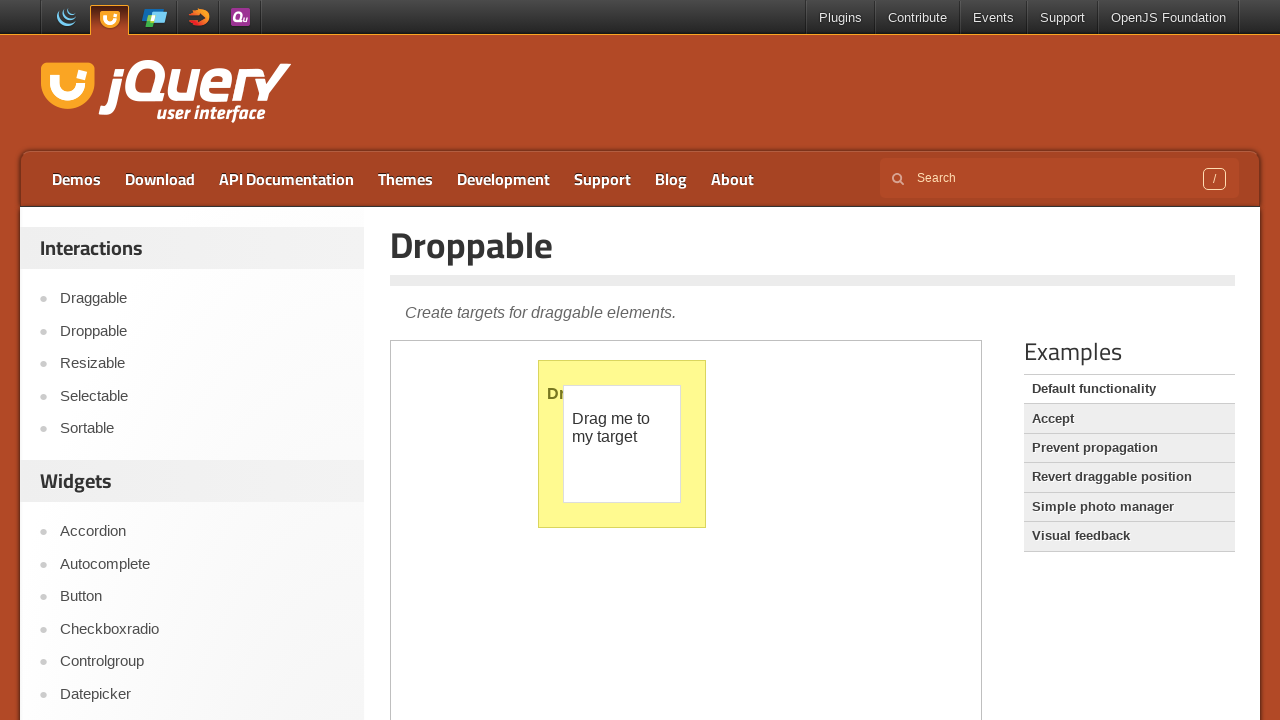